Tests page scrolling functionality by navigating down the page using Page Down and Arrow Down keys, then scrolling back up using Page Up and Arrow Up keys

Starting URL: https://techproeducation.com

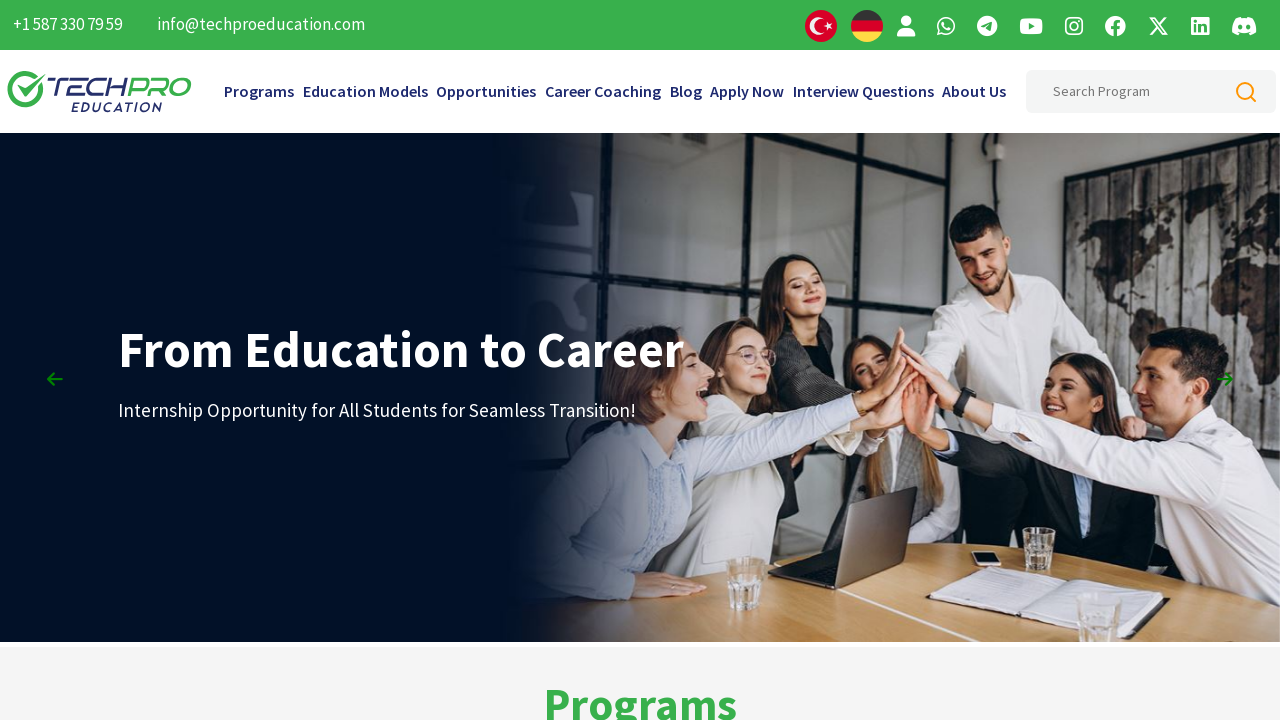

Pressed Page Down key to scroll down
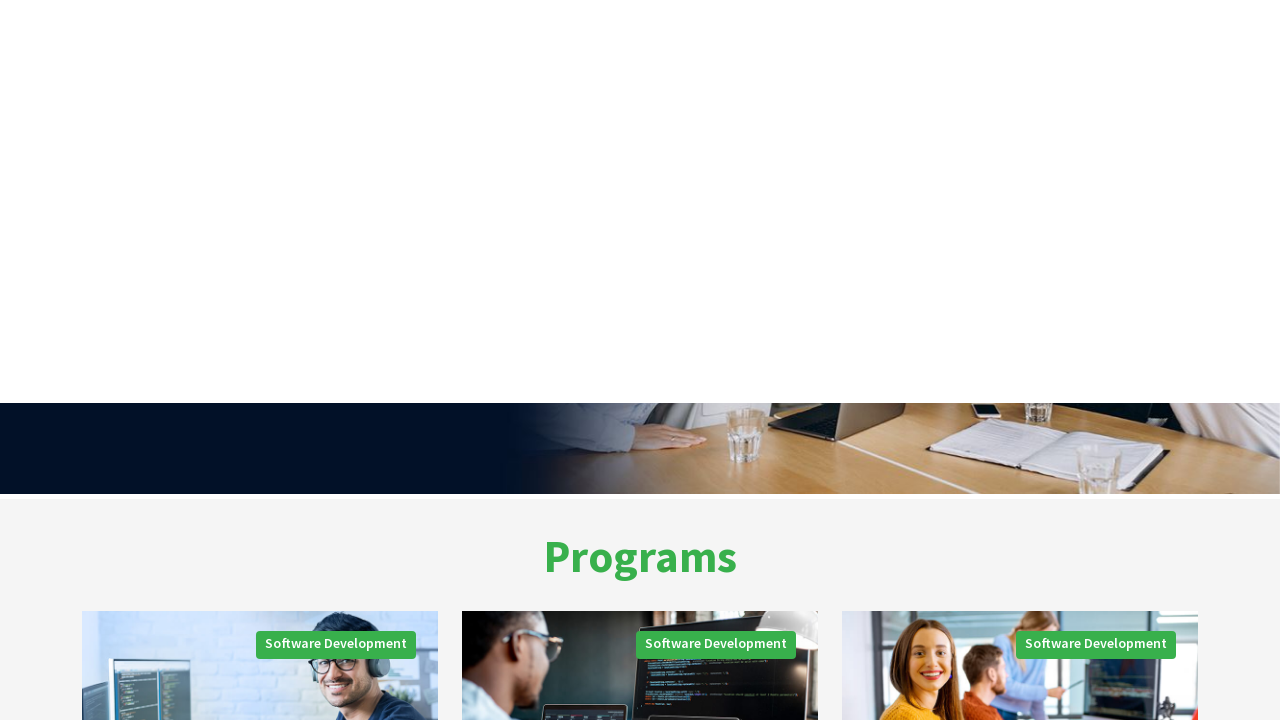

Pressed Page Down key to scroll down (2nd time)
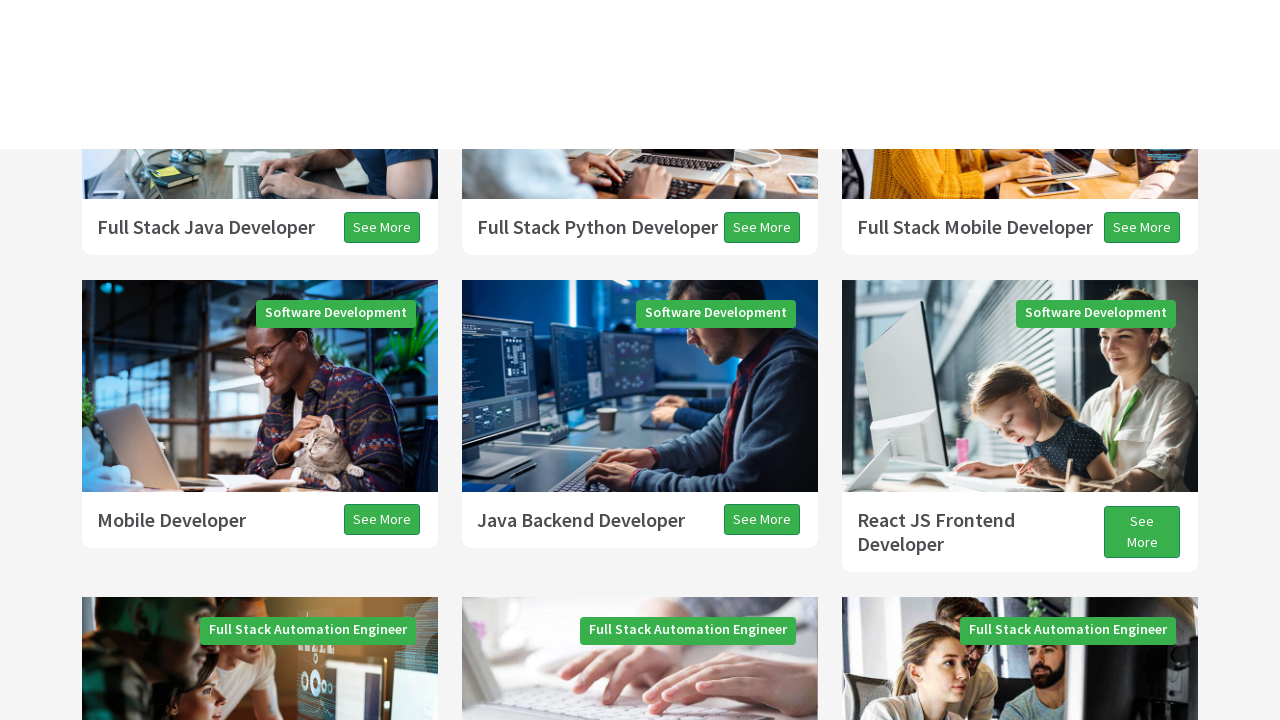

Pressed Page Down key to scroll down (3rd time)
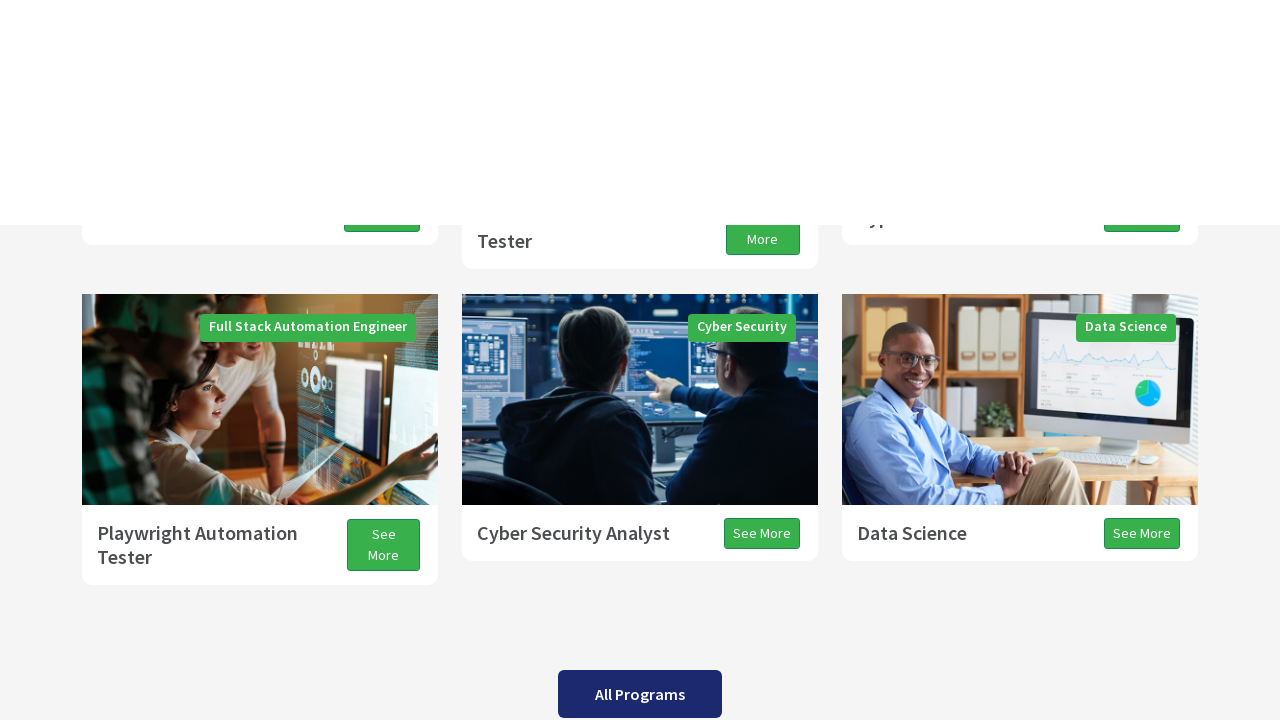

Pressed Arrow Down key to scroll down further
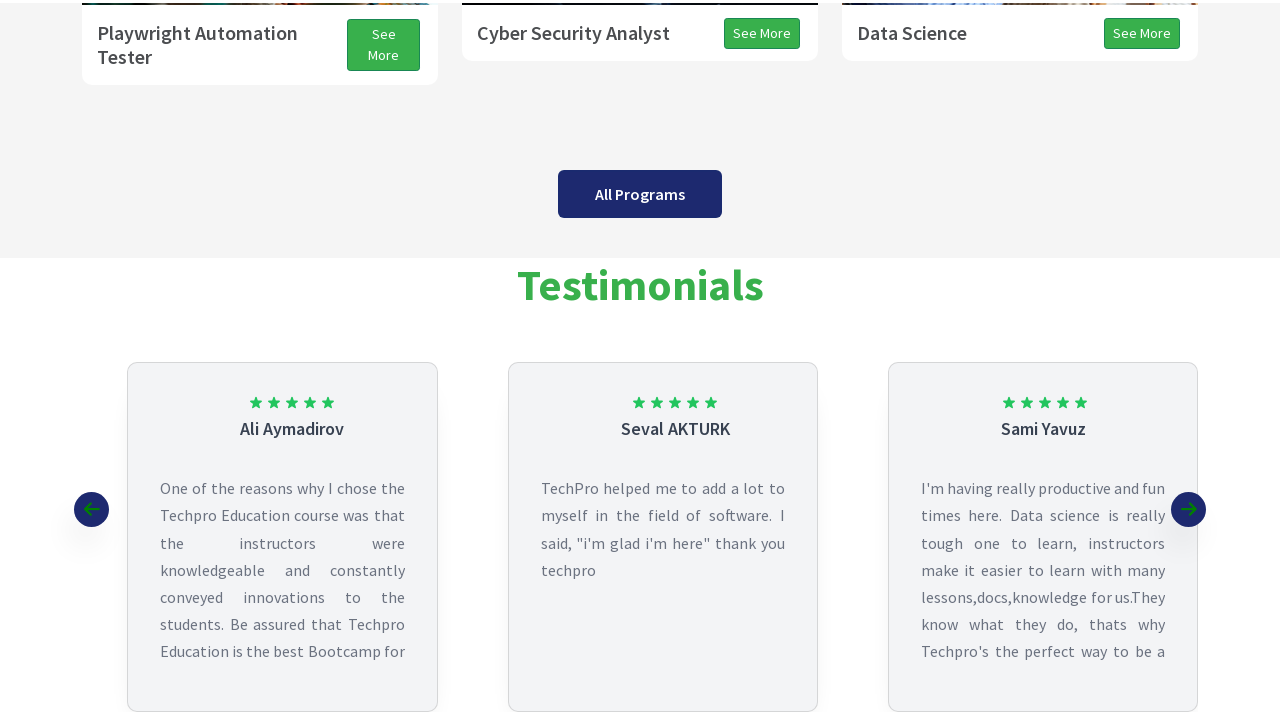

Waited 1 second for visual feedback
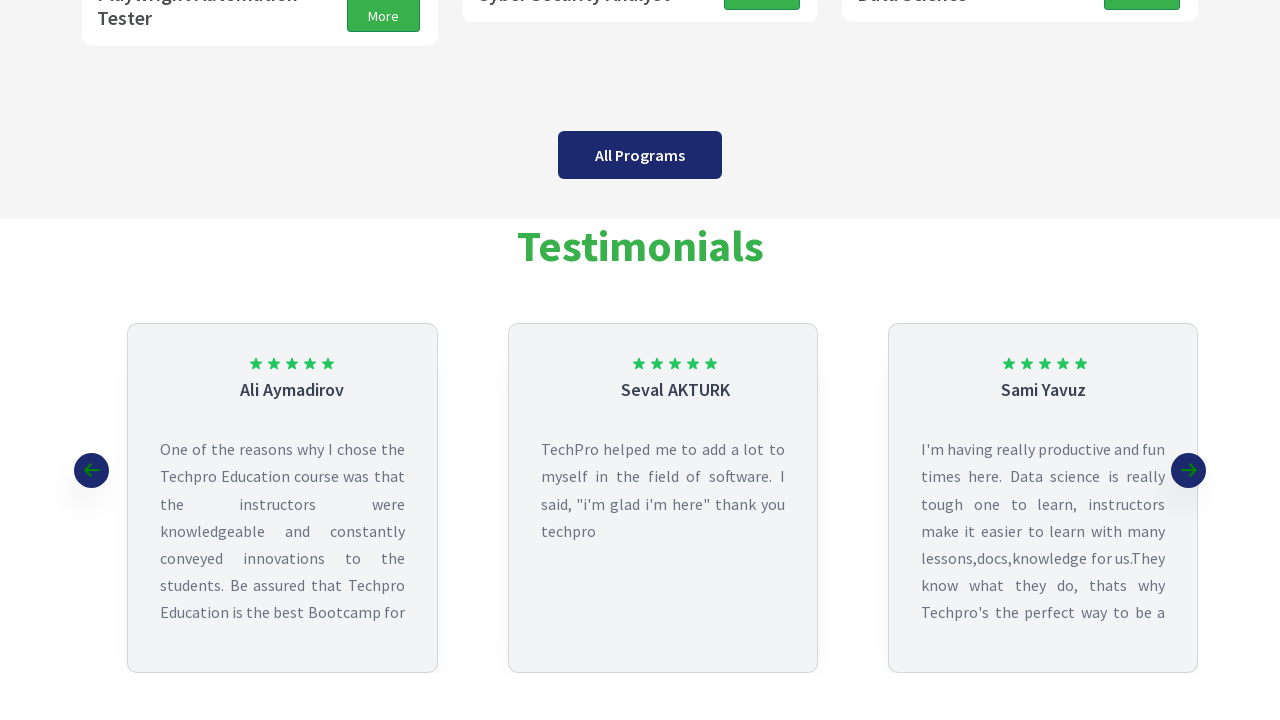

Pressed Page Up key to scroll up
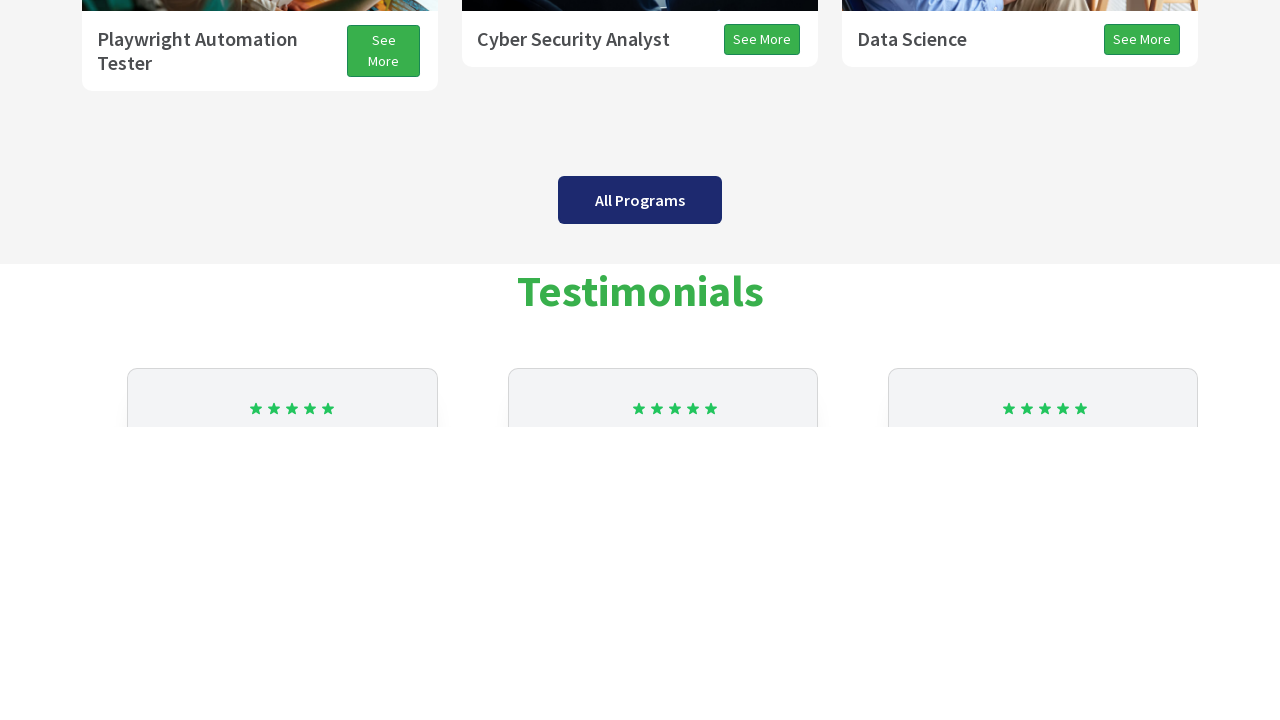

Pressed Arrow Up key to scroll up
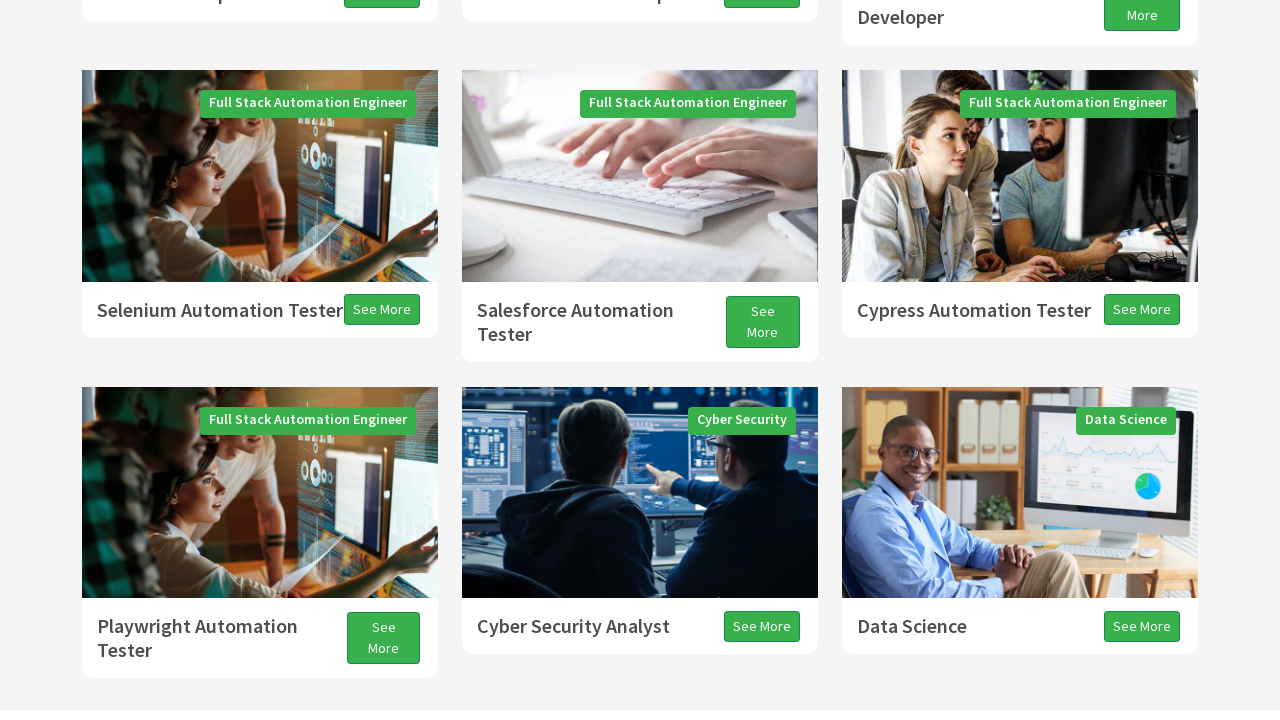

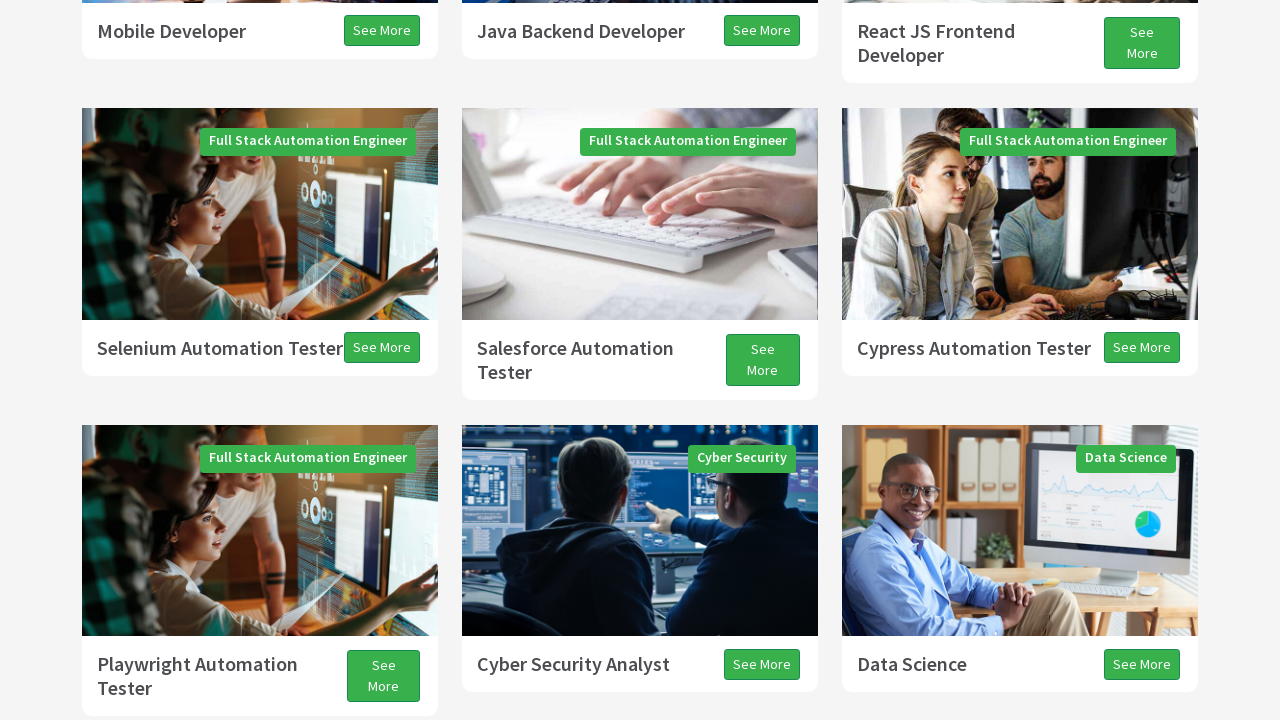